Tests dropdown selection functionality by clicking on a multi-select dropdown and selecting multiple values, then selecting a value from a standard dropdown

Starting URL: https://demo.automationtesting.in/Register.html

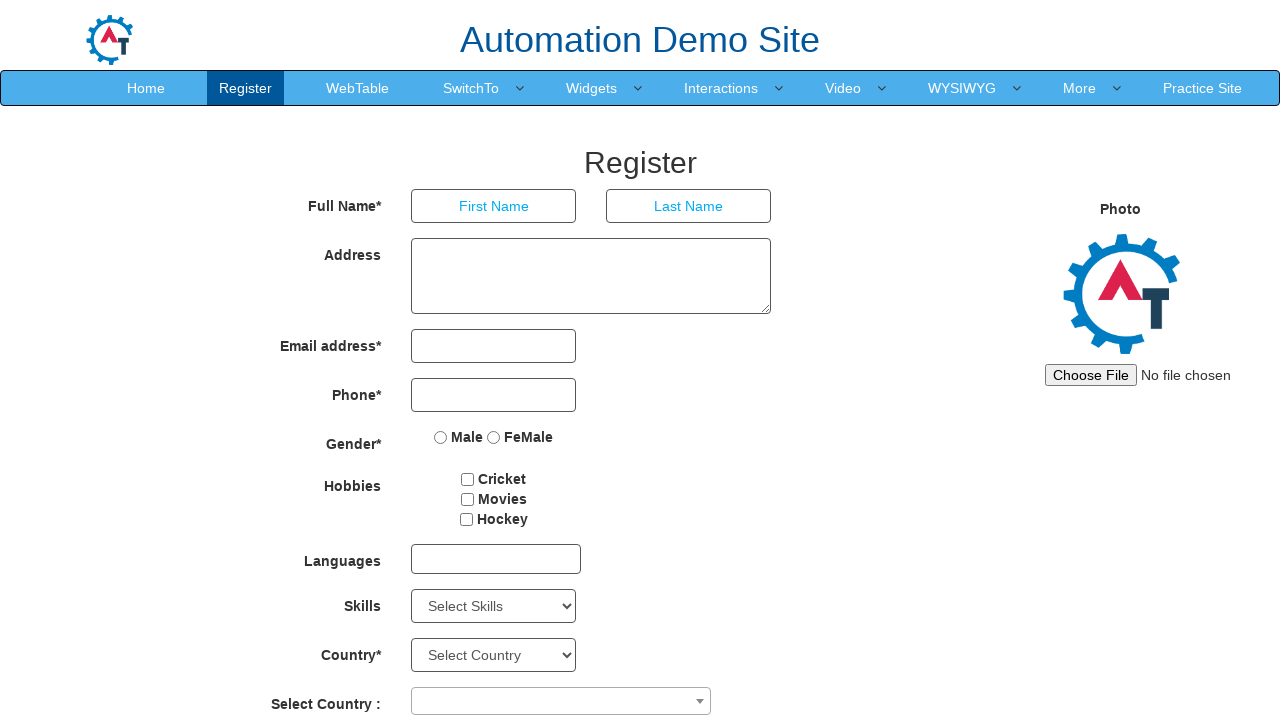

Scrolled to make the password field and dropdown visible
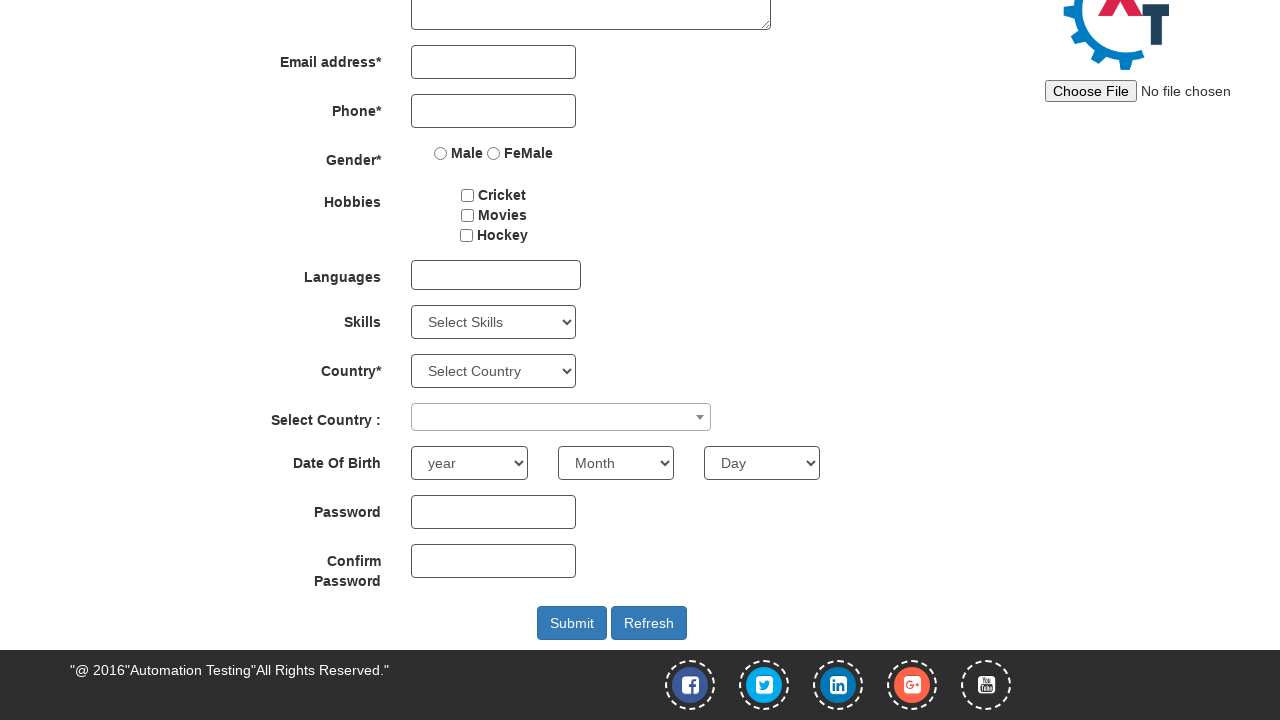

Clicked on multi-select dropdown to open it at (496, 275) on #msdd
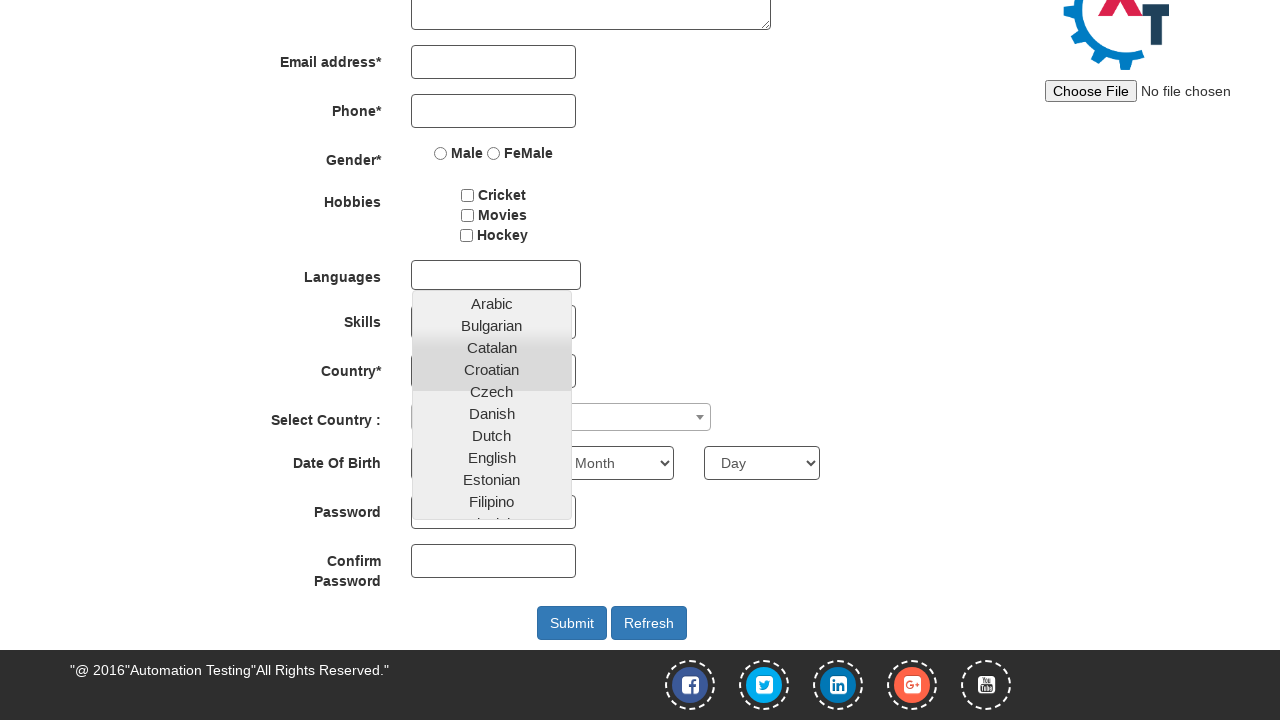

Selected 'Dutch' from multi-select dropdown at (492, 435) on xpath=//a[text()='Dutch']
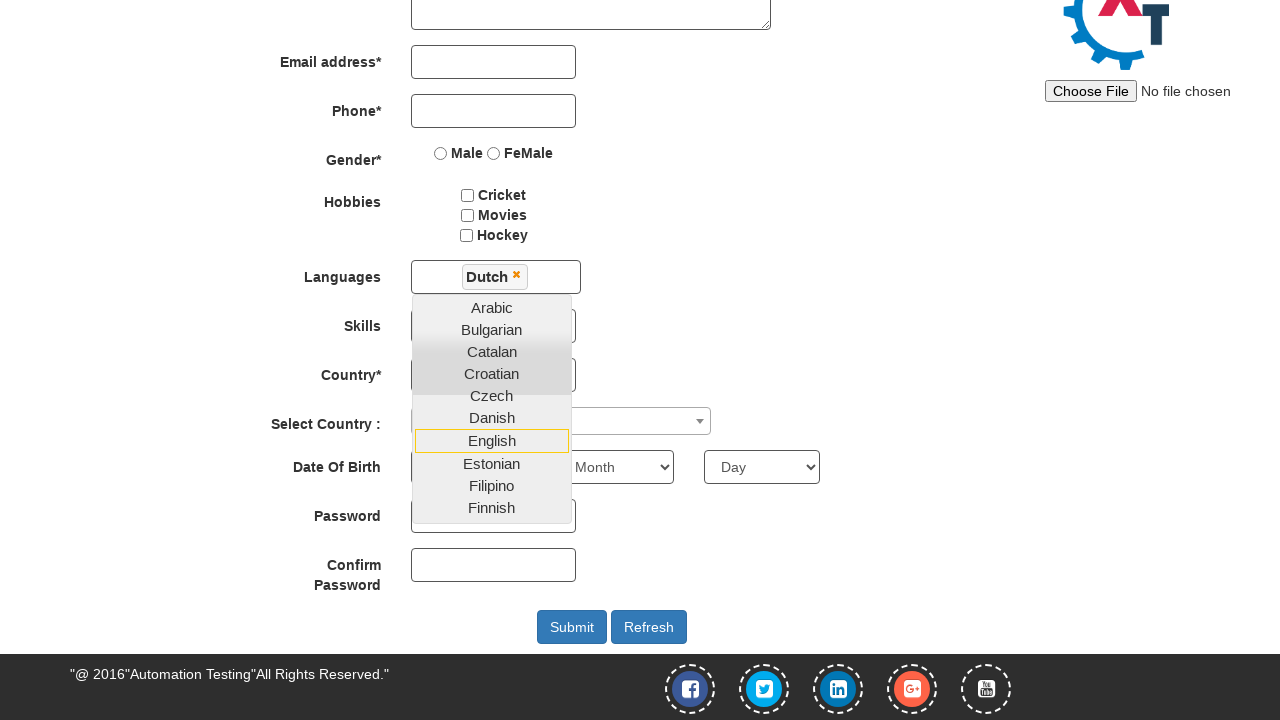

Selected 'French' from multi-select dropdown at (492, 514) on xpath=//a[text()='French']
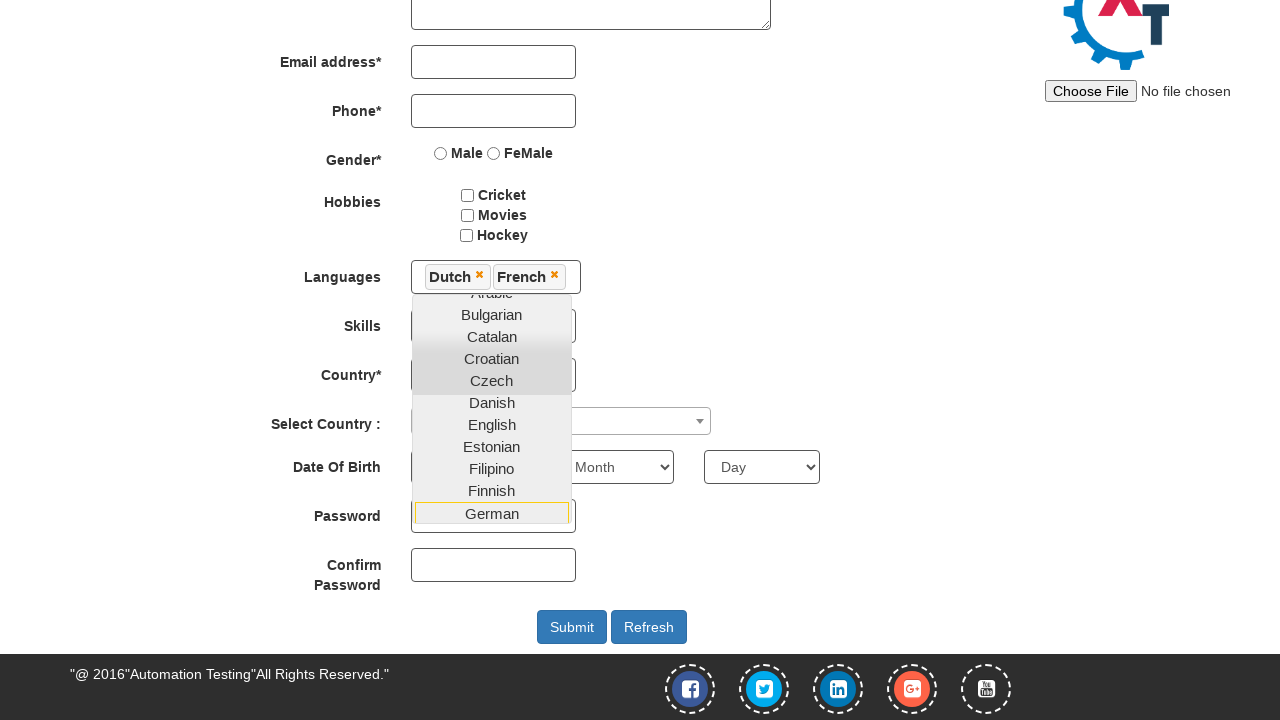

Selected 'PHP' from Skills dropdown on select#Skills
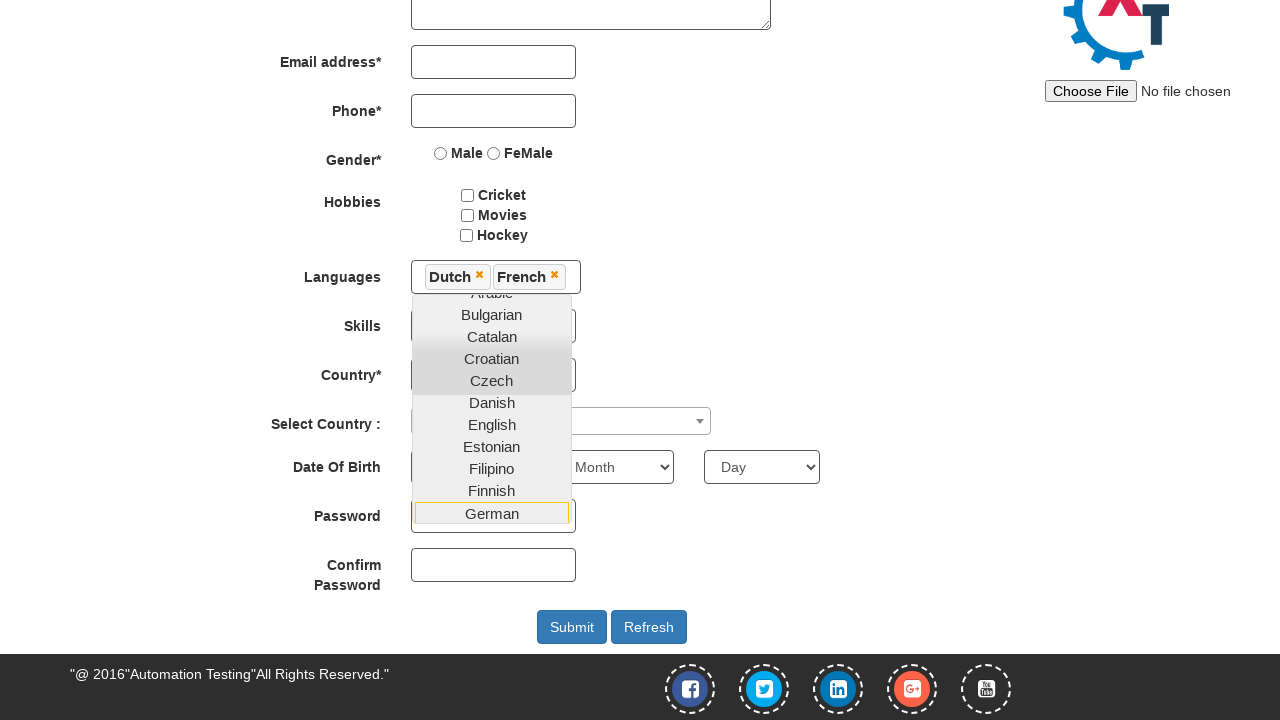

Waited 2 seconds for visual confirmation
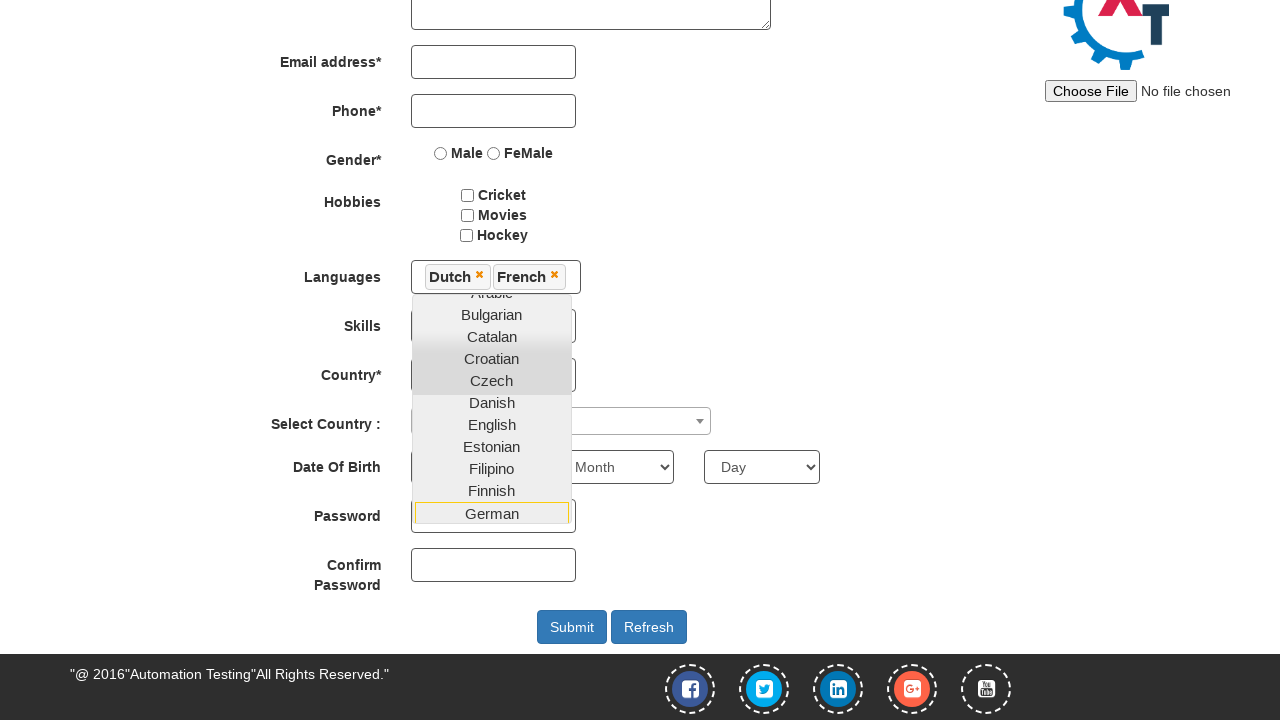

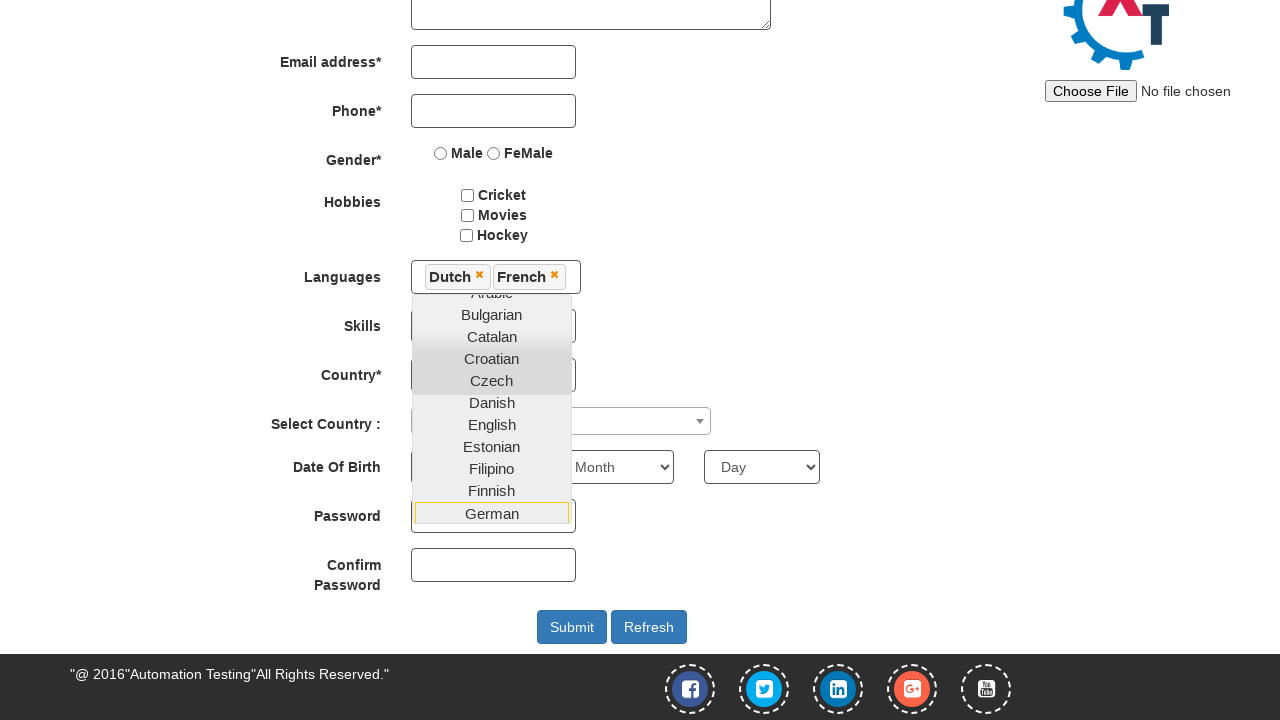